Tests drag and drop functionality on jQuery UI demo page by dragging an element from source to target location

Starting URL: https://jqueryui.com/droppable/

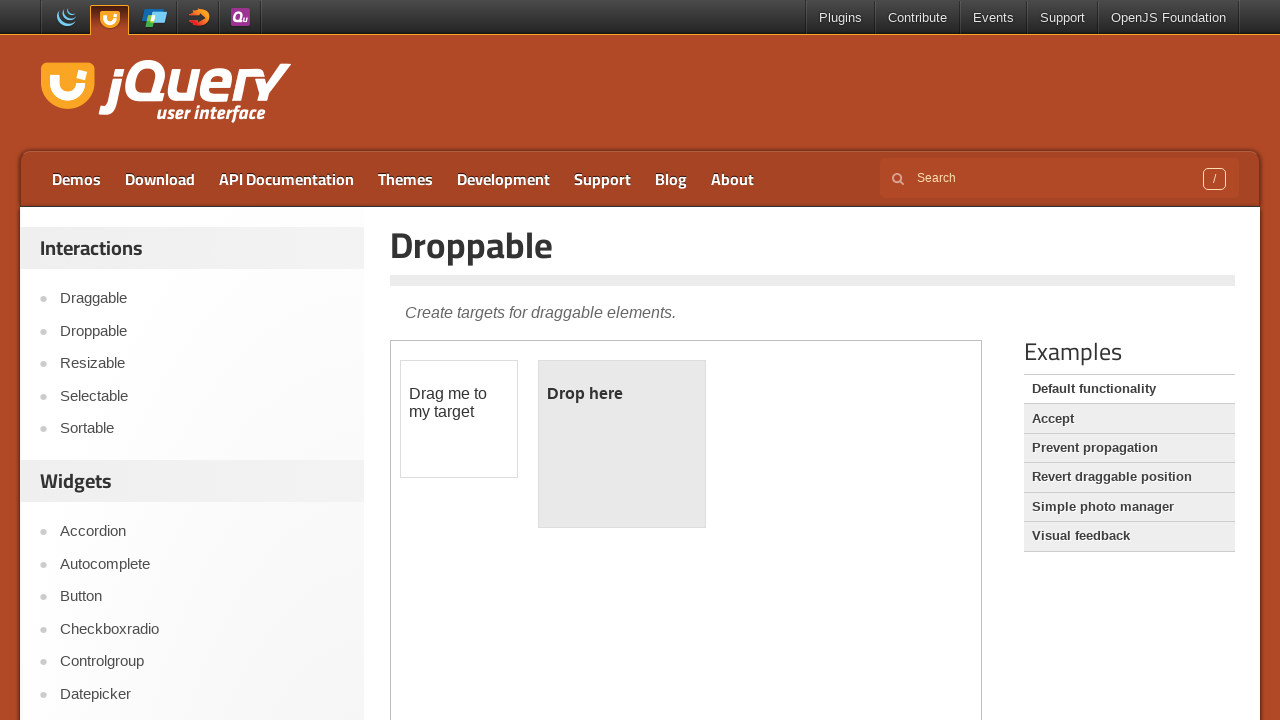

Located the demo iframe for jQuery UI droppable test
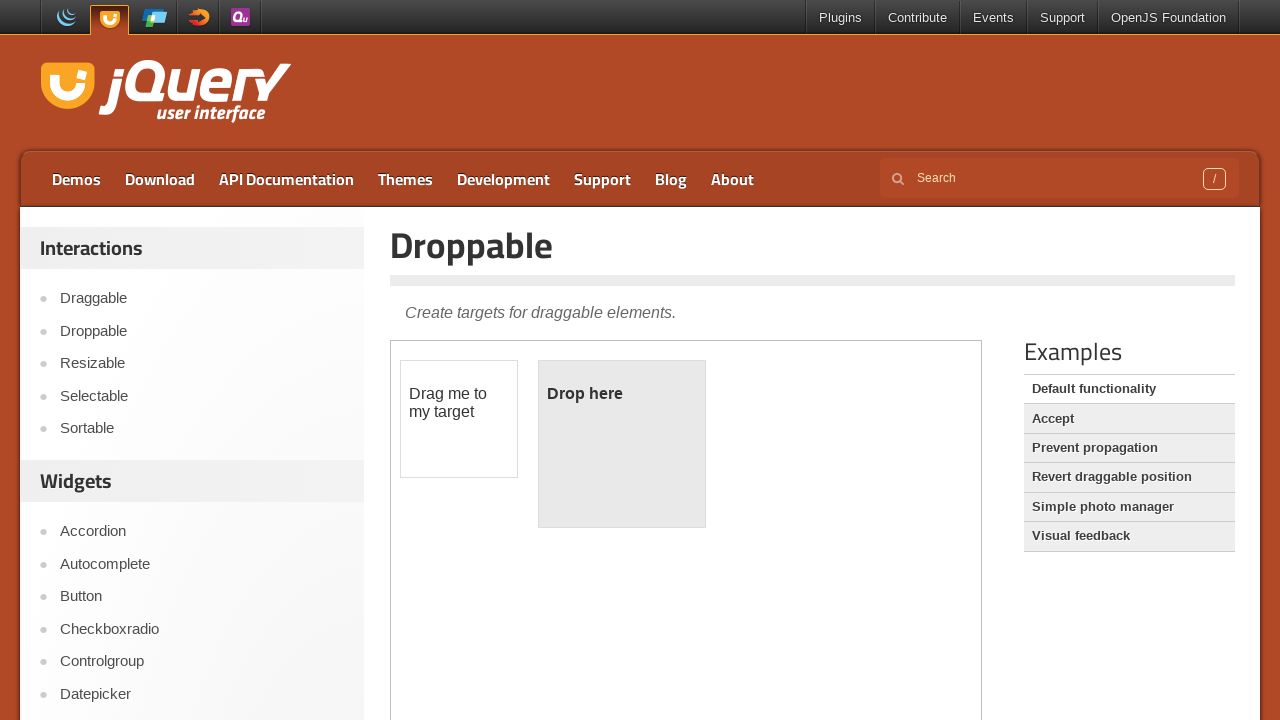

Located the draggable source element with id 'draggable'
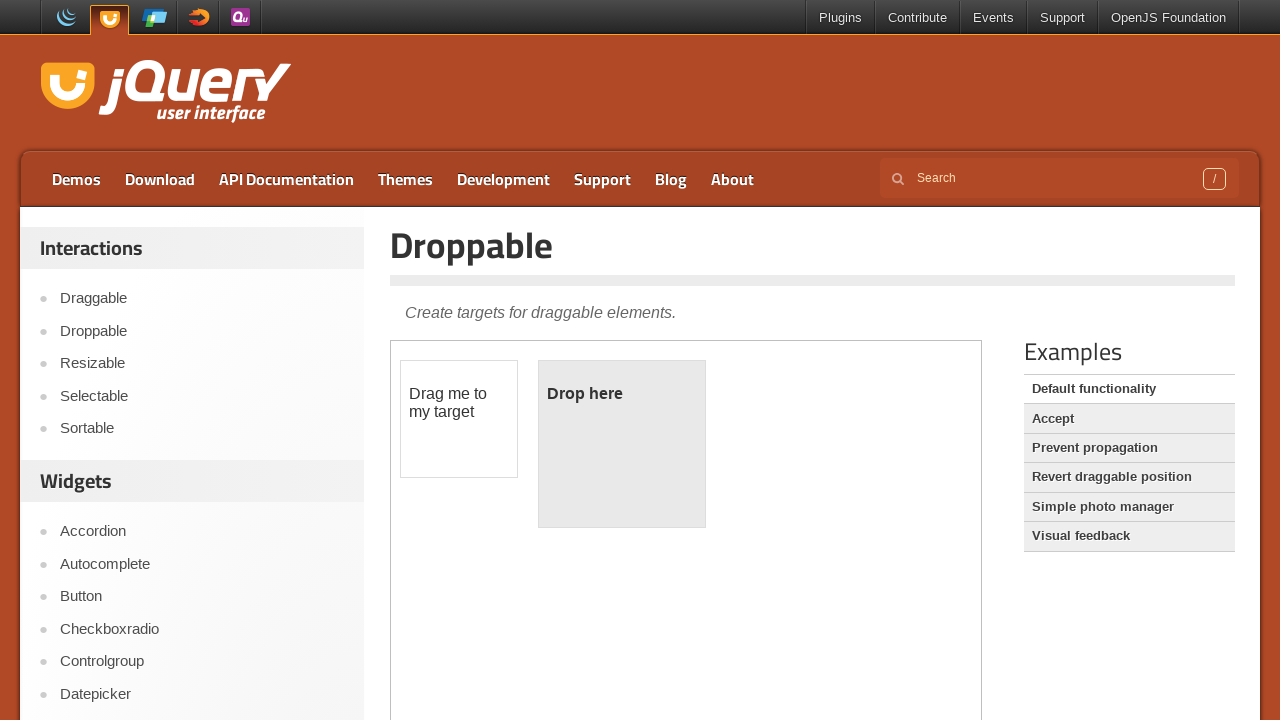

Located the droppable target element with id 'droppable'
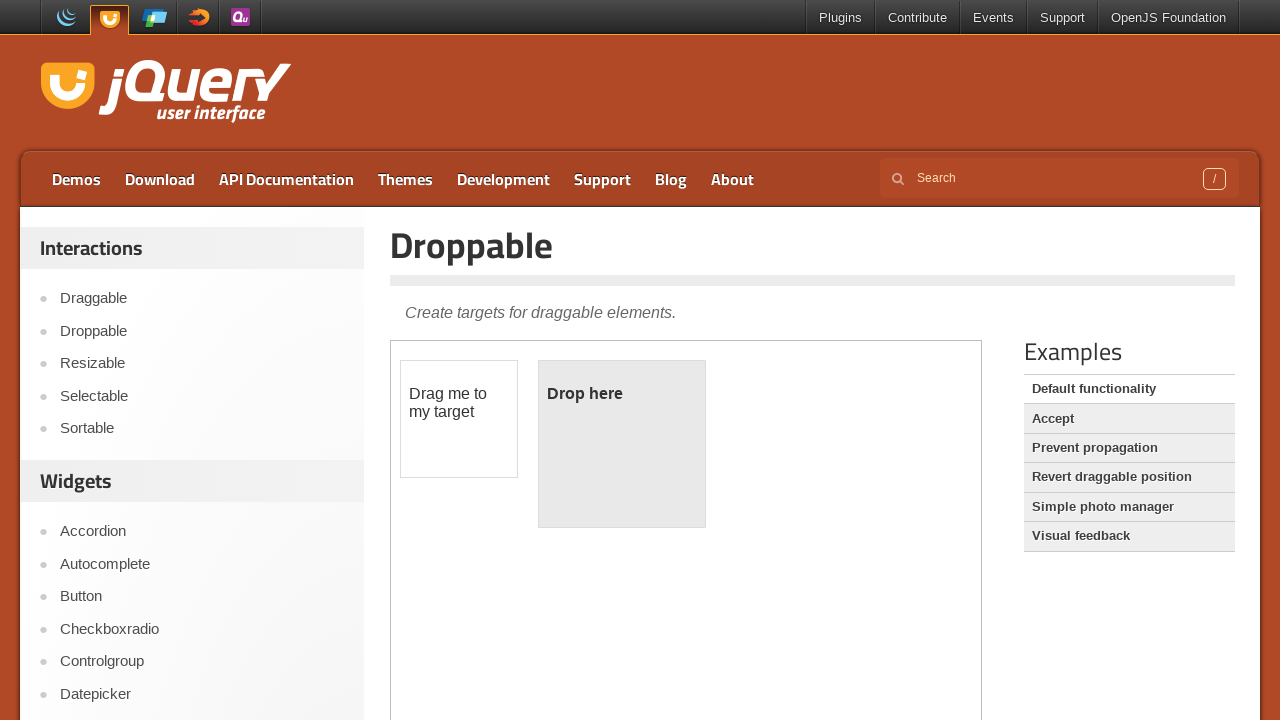

Dragged the source element to the target element at (622, 444)
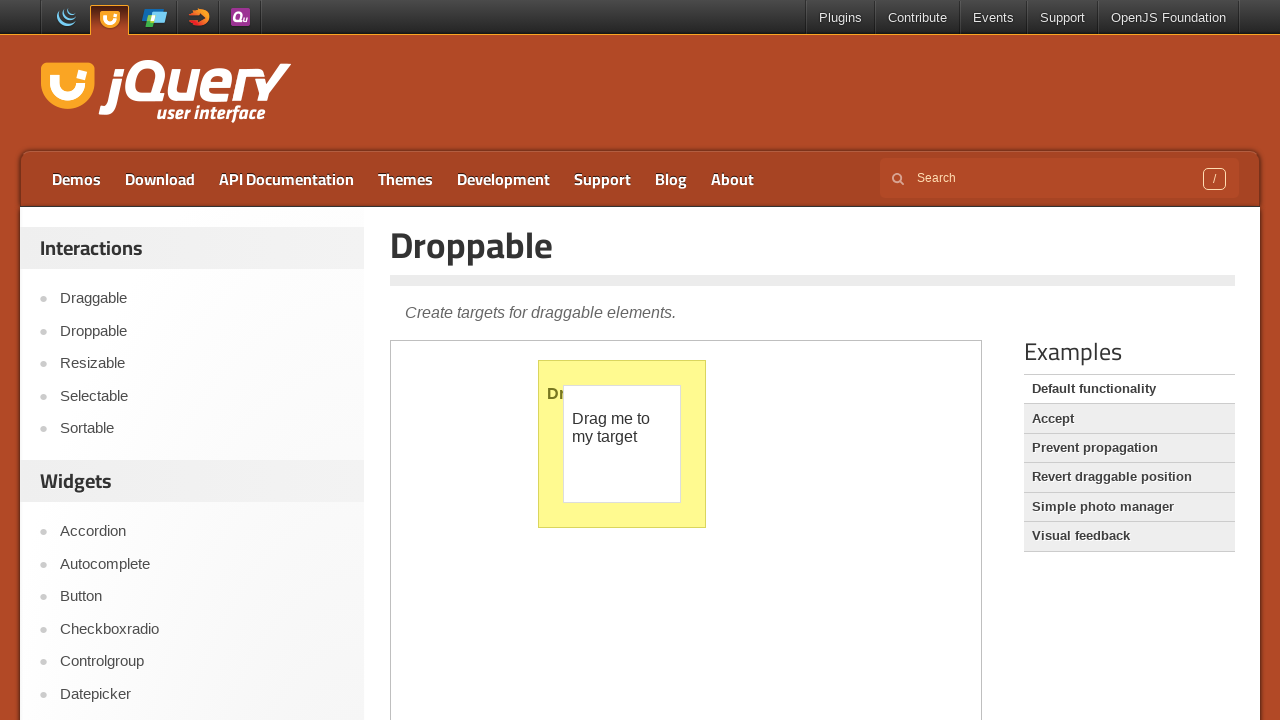

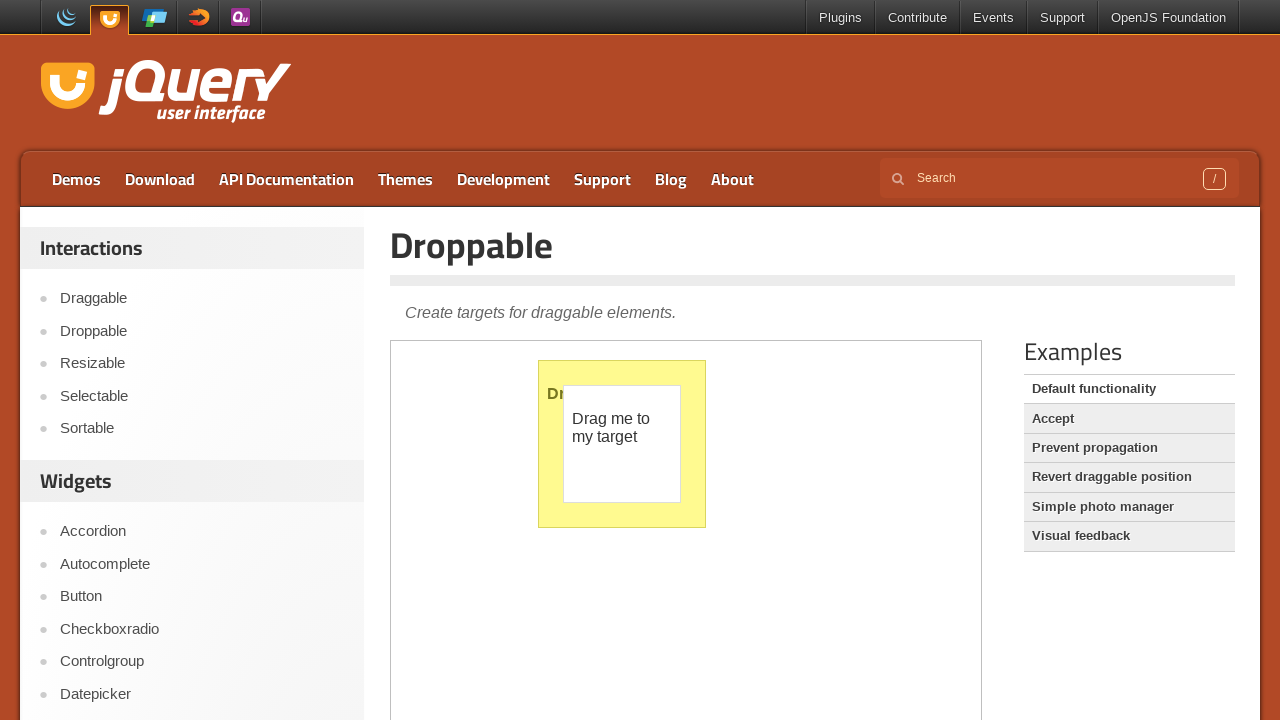